Tests a JavaScript confirmation dialog by clicking the confirm button, accepting it, and verifying the result message shows "Ok"

Starting URL: http://the-internet.herokuapp.com/javascript_alerts

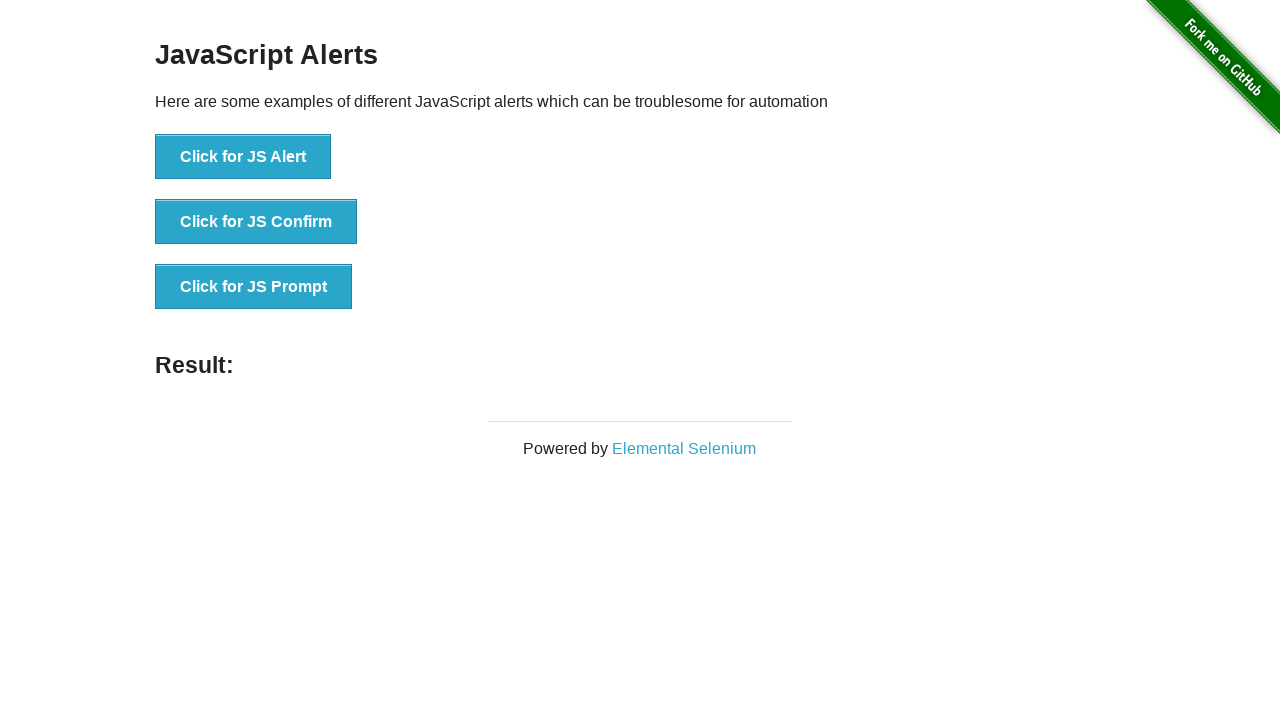

Set up dialog handler to accept confirmation alerts
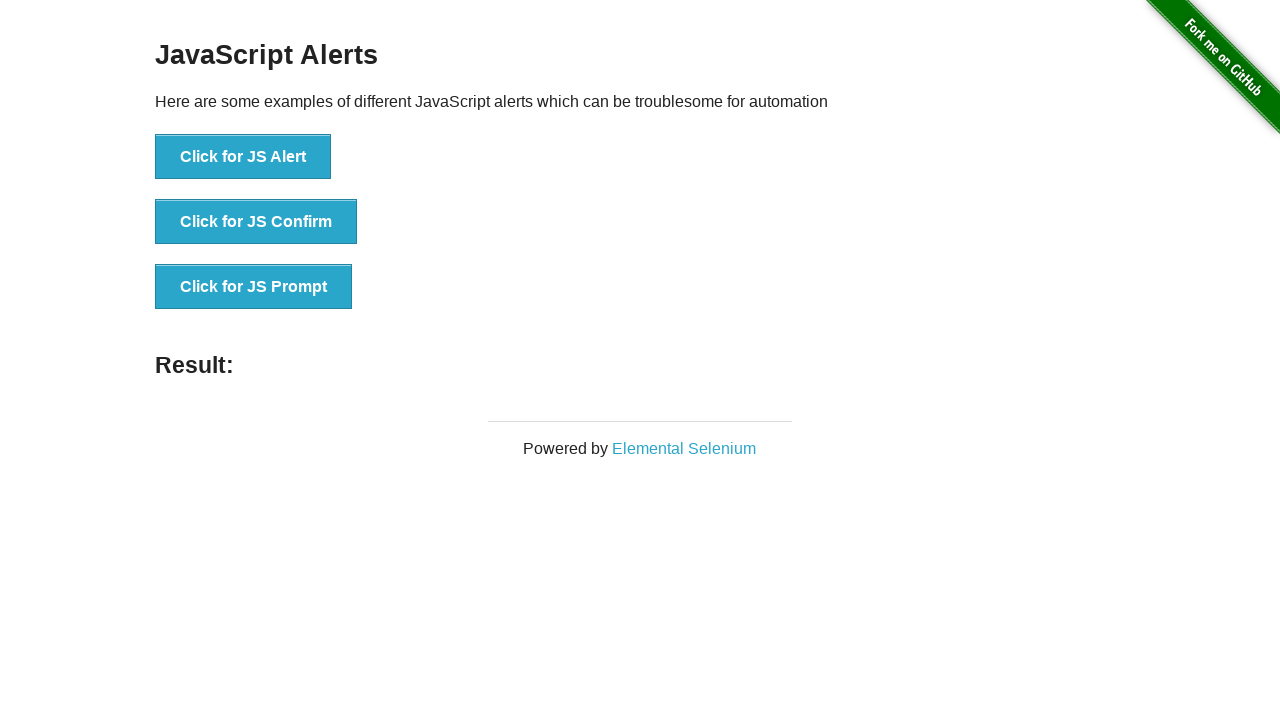

Clicked the JS Confirm button at (256, 222) on xpath=//button[@onclick = 'jsConfirm()']
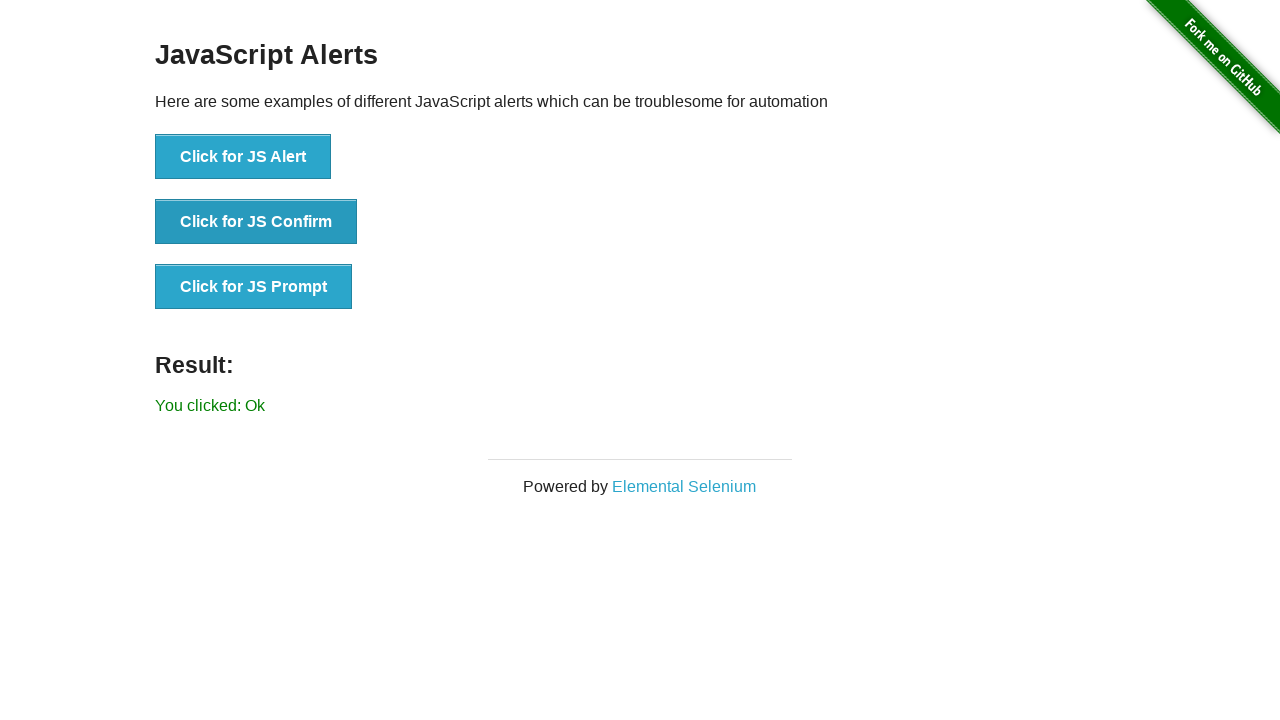

Result message element loaded after confirming the alert
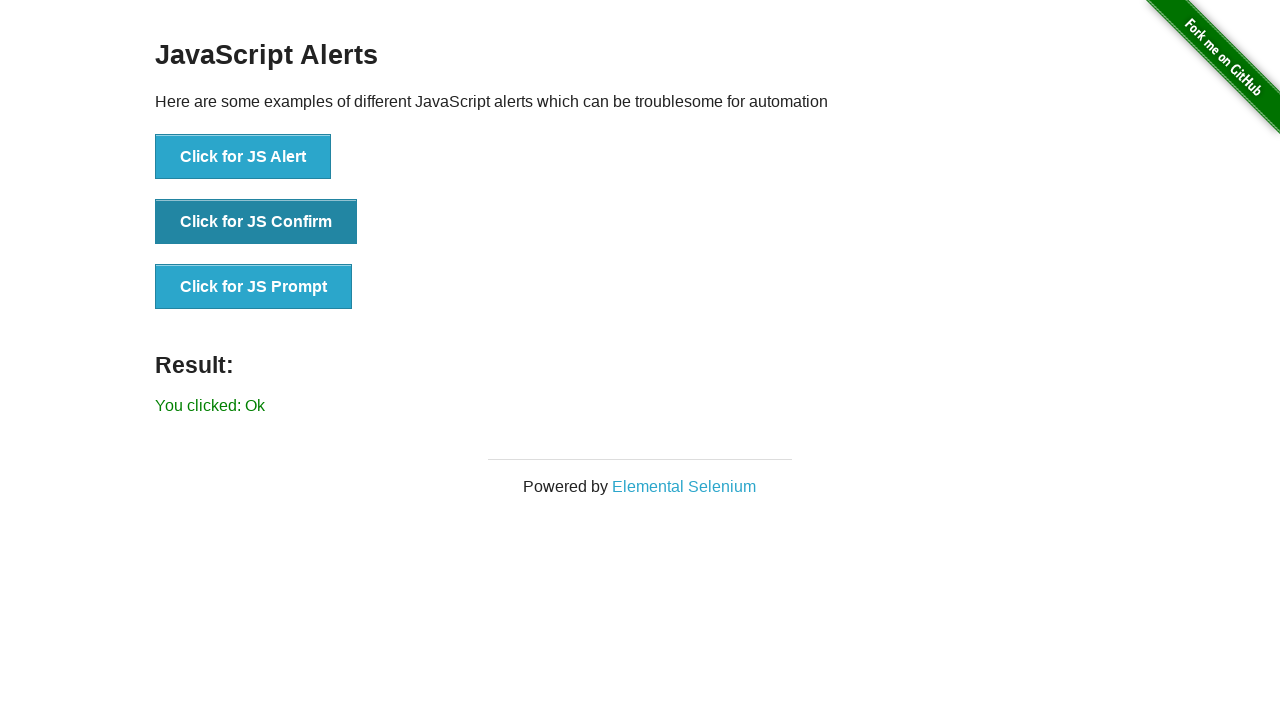

Verified result message shows 'You clicked: Ok'
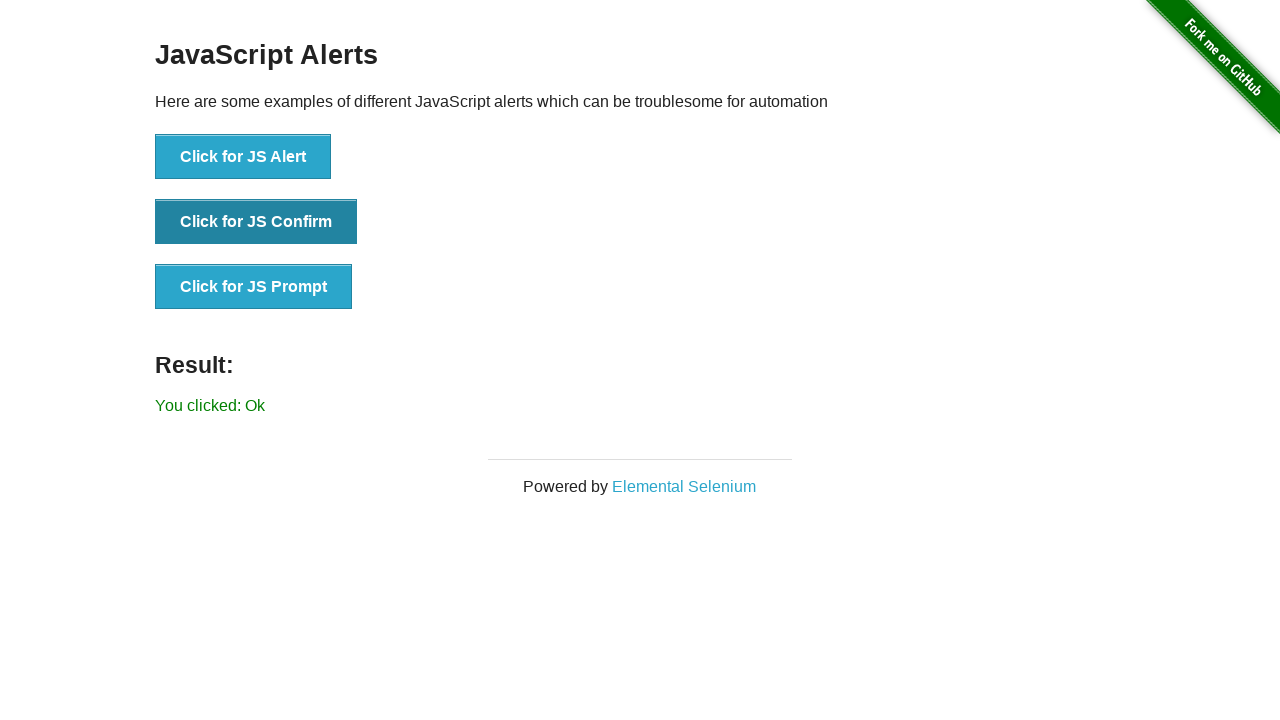

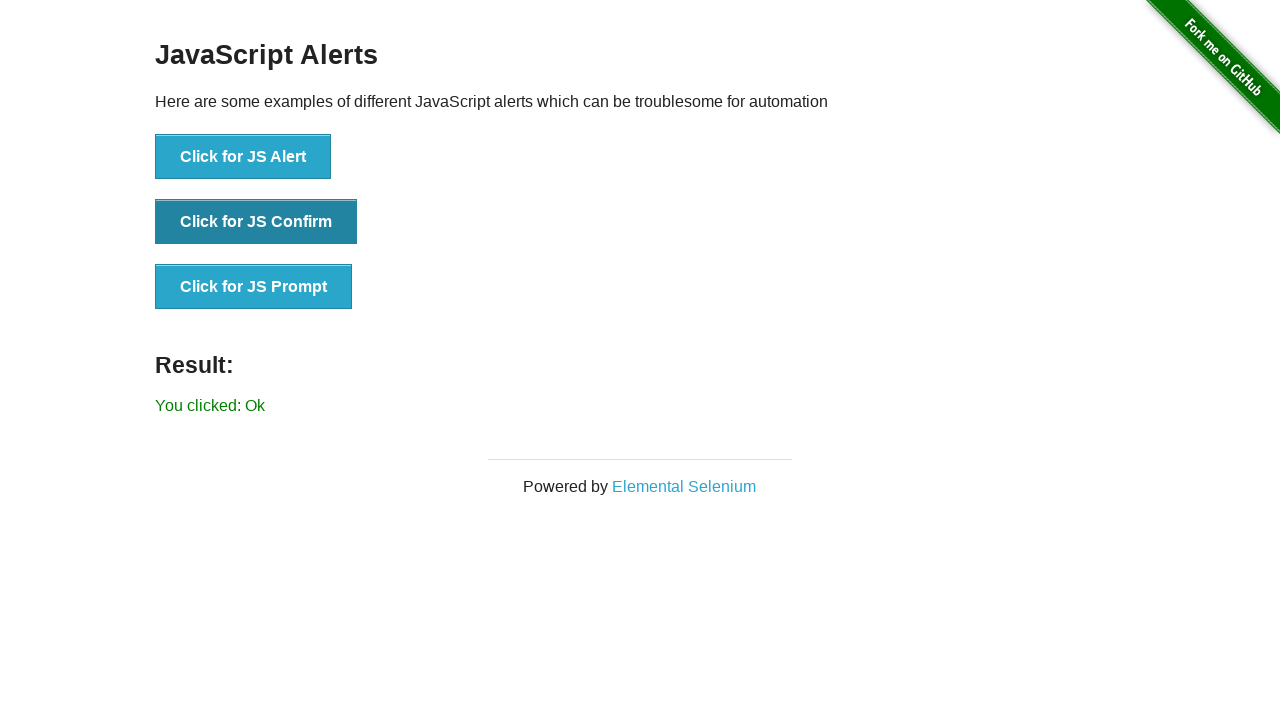